Tests marking all todo items as completed using the toggle all checkbox

Starting URL: https://demo.playwright.dev/todomvc

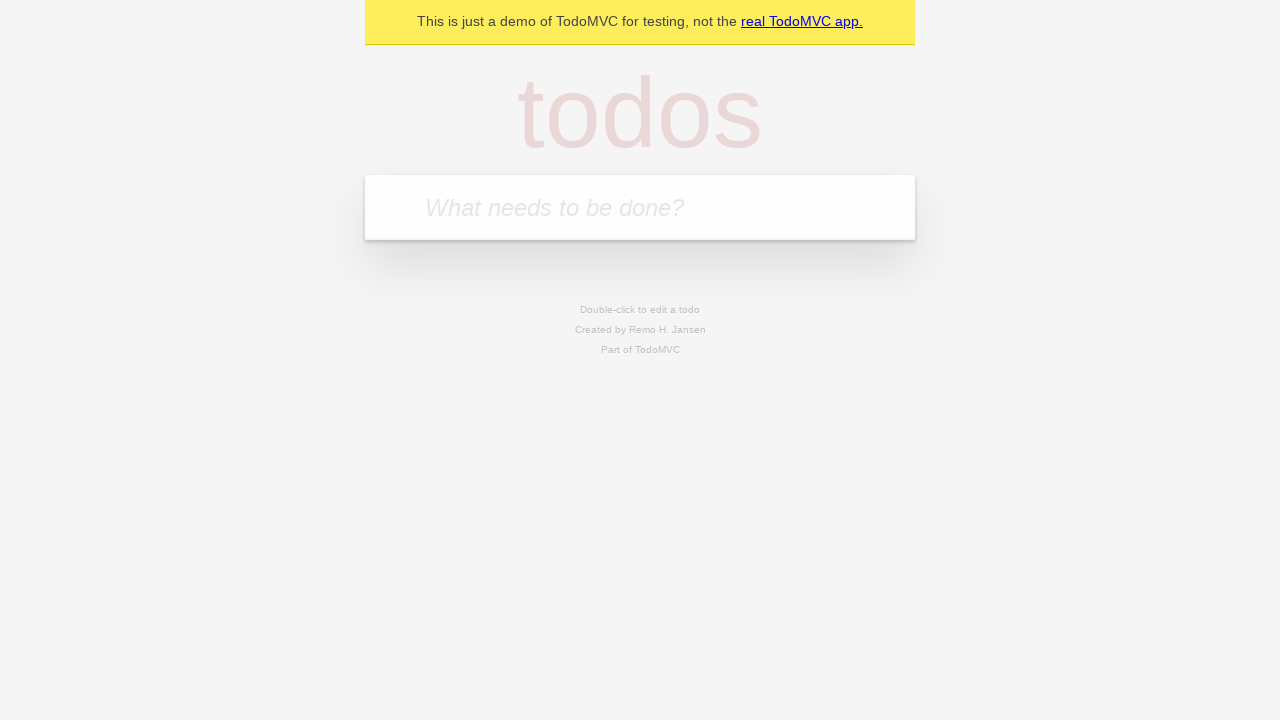

Filled input field with 'buy some cheese' on internal:attr=[placeholder="What needs to be done?"i]
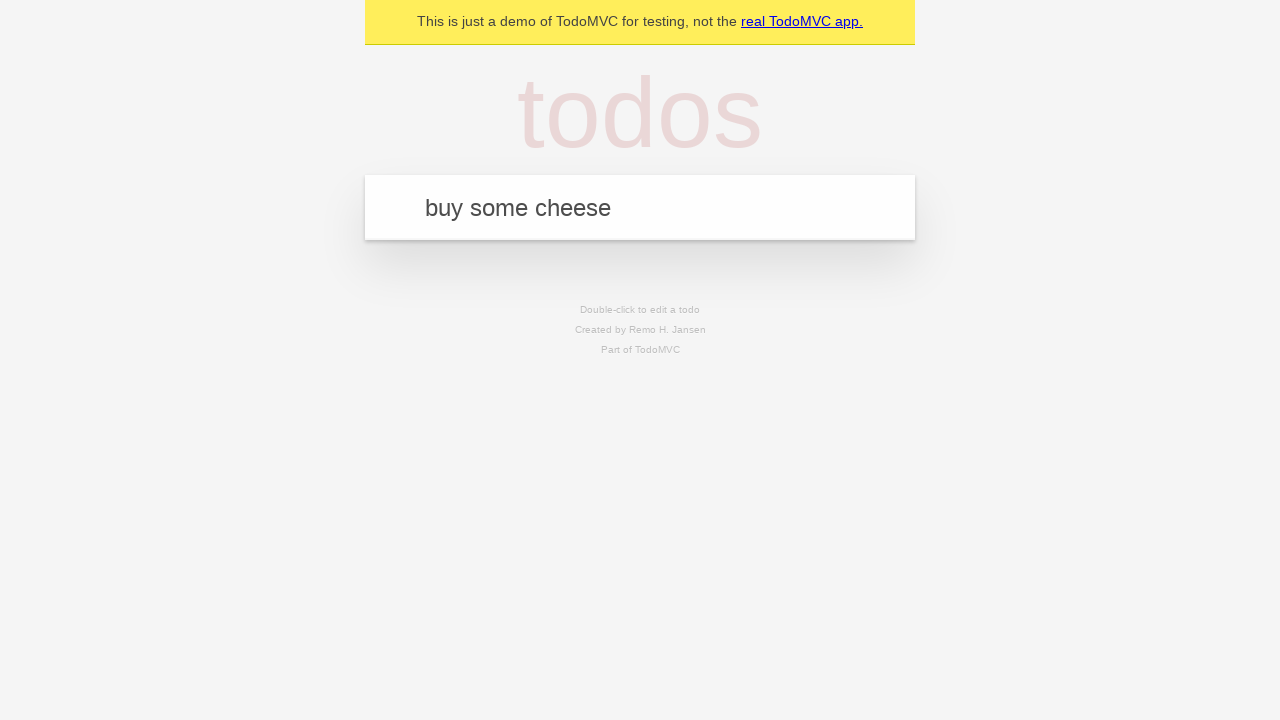

Pressed Enter to add first todo item on internal:attr=[placeholder="What needs to be done?"i]
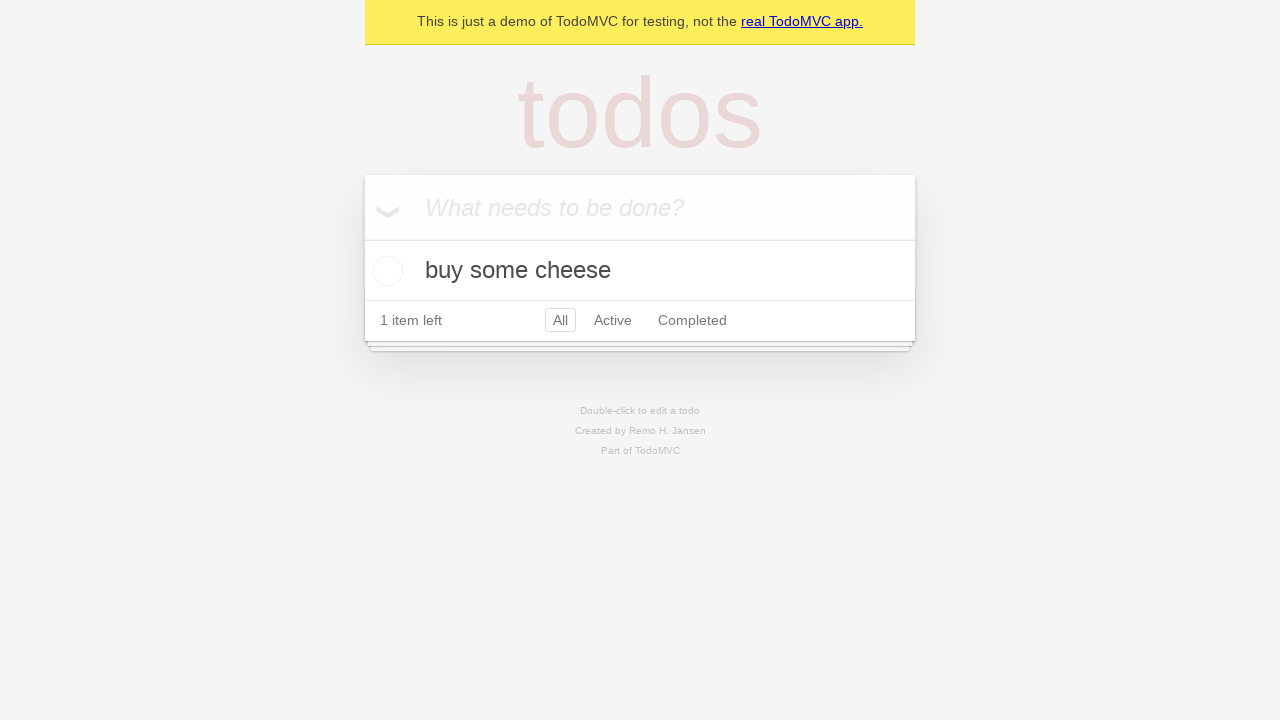

Filled input field with 'feed the cat' on internal:attr=[placeholder="What needs to be done?"i]
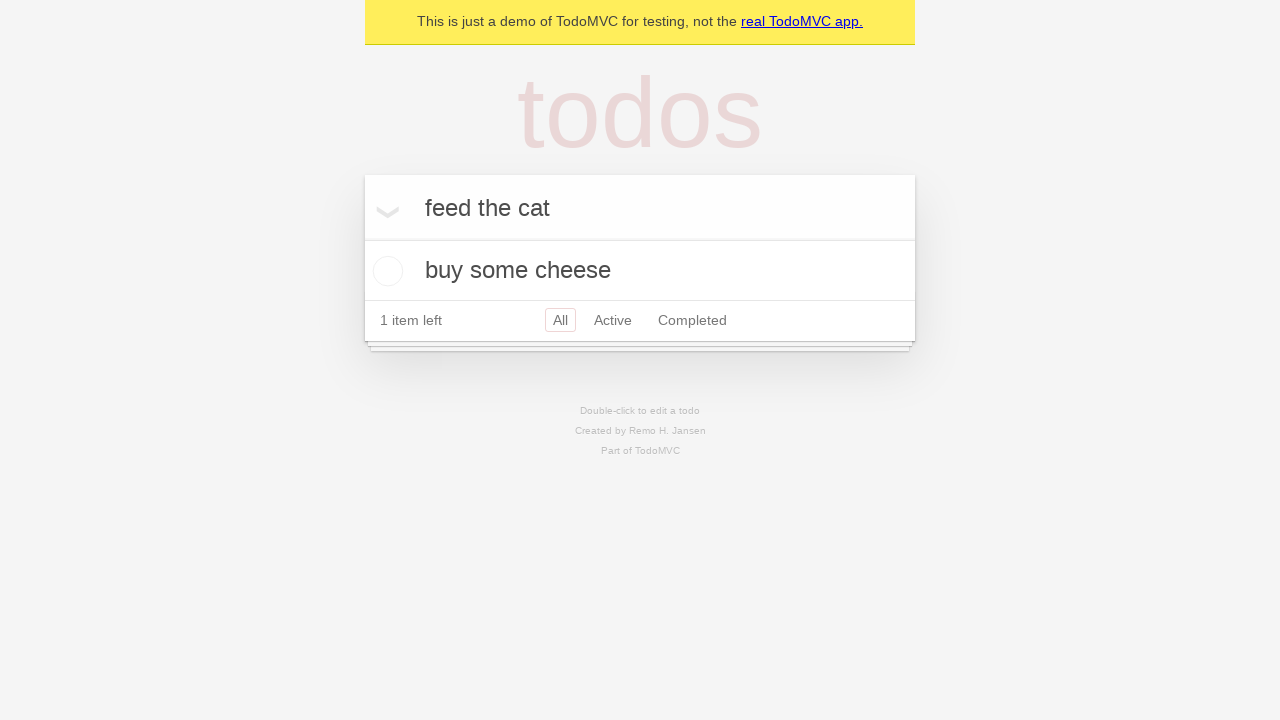

Pressed Enter to add second todo item on internal:attr=[placeholder="What needs to be done?"i]
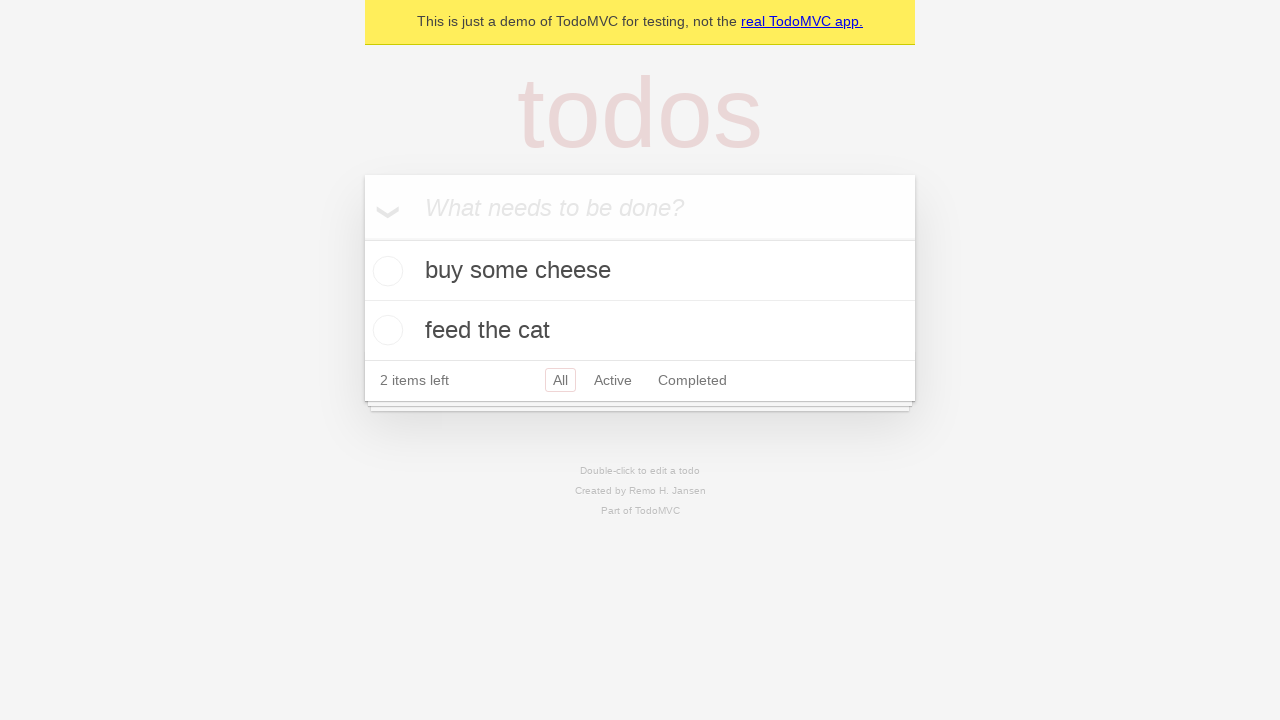

Filled input field with 'book a doctors appointment' on internal:attr=[placeholder="What needs to be done?"i]
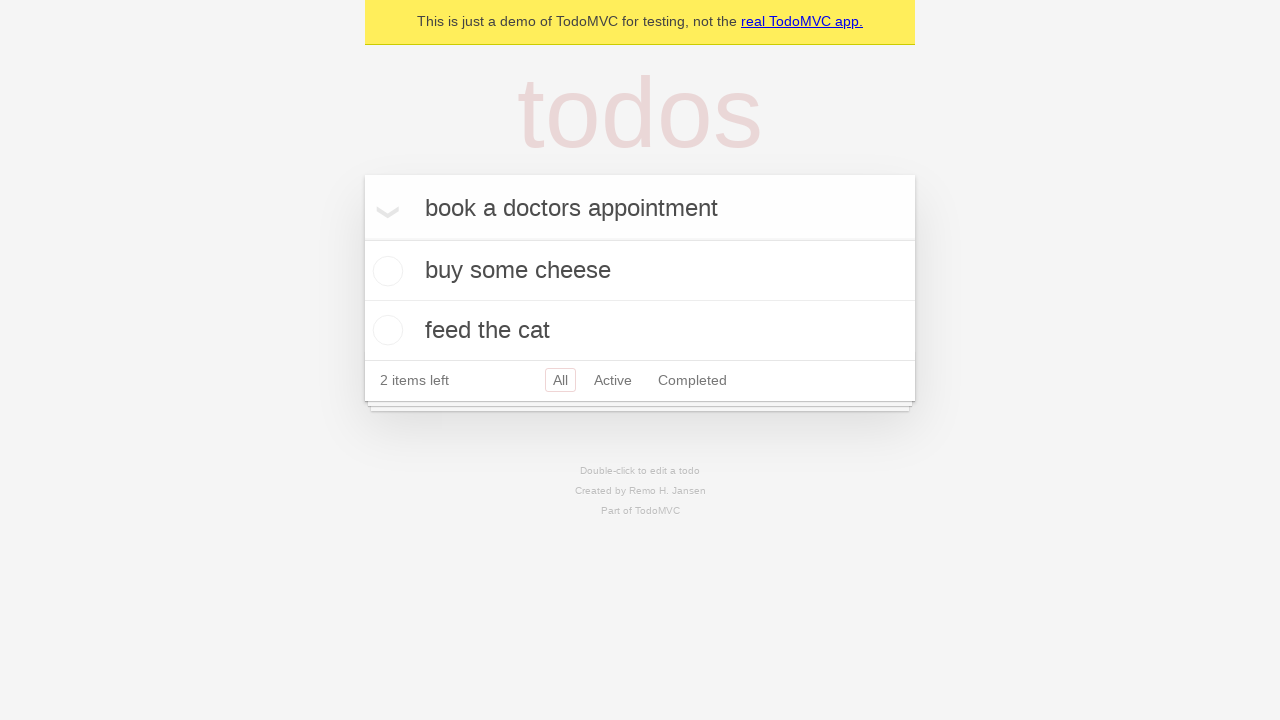

Pressed Enter to add third todo item on internal:attr=[placeholder="What needs to be done?"i]
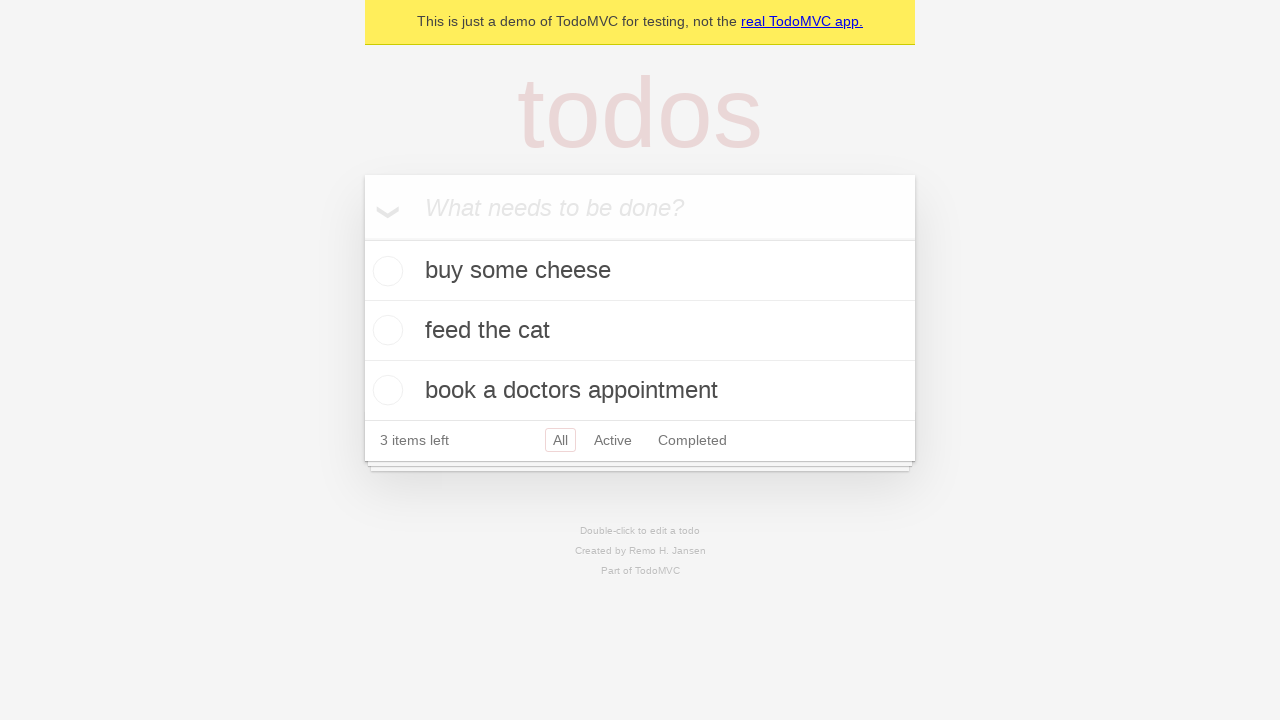

Clicked 'Mark all as complete' checkbox to mark all items as completed at (362, 238) on internal:label="Mark all as complete"i
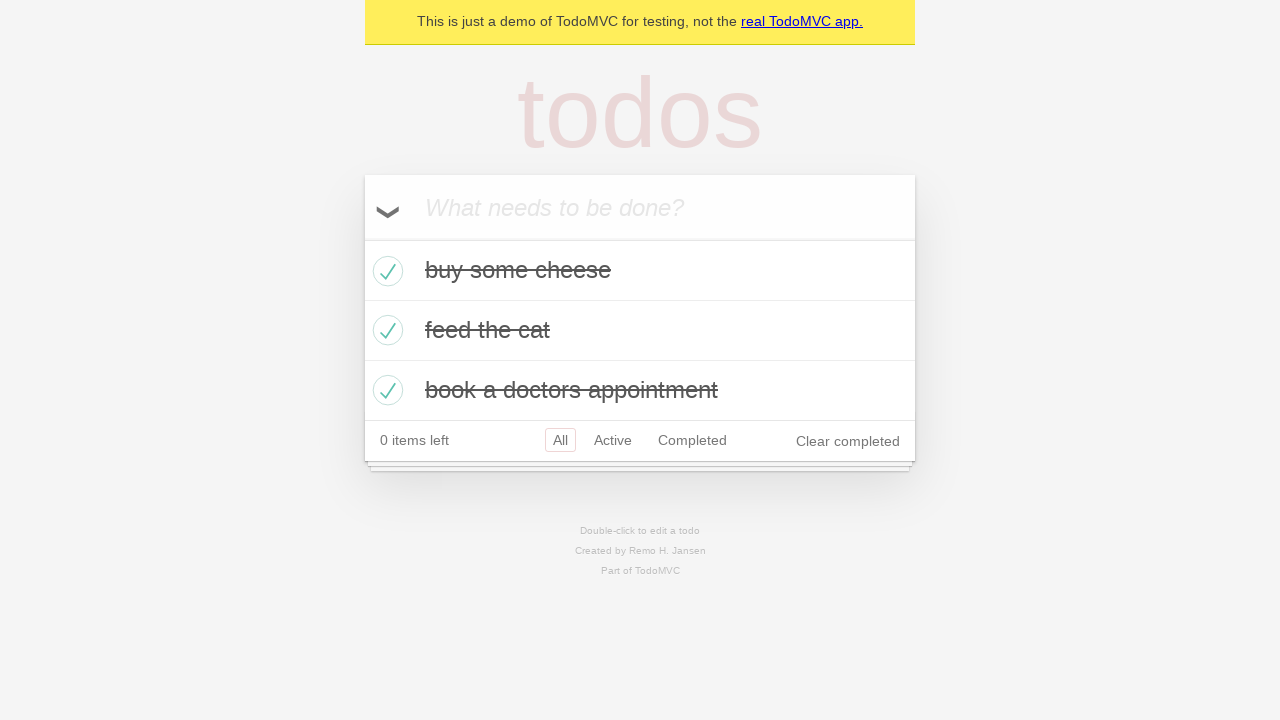

Verified that todo items are marked with completed class
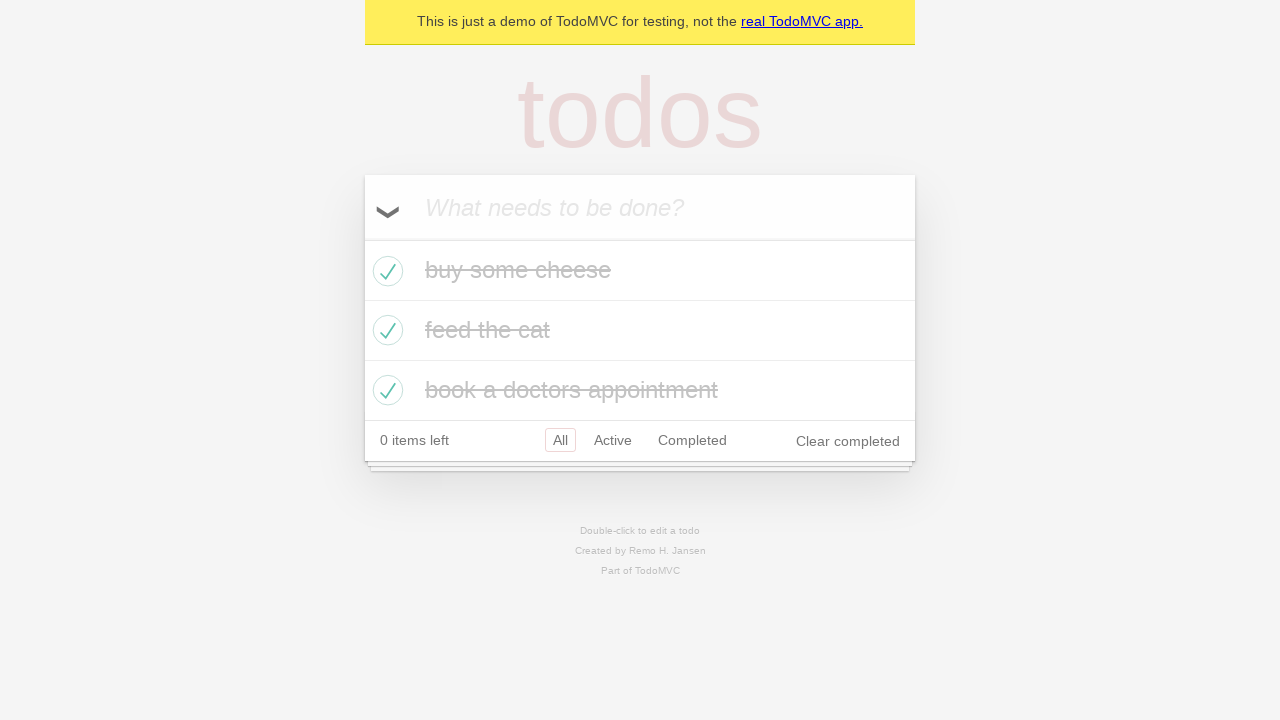

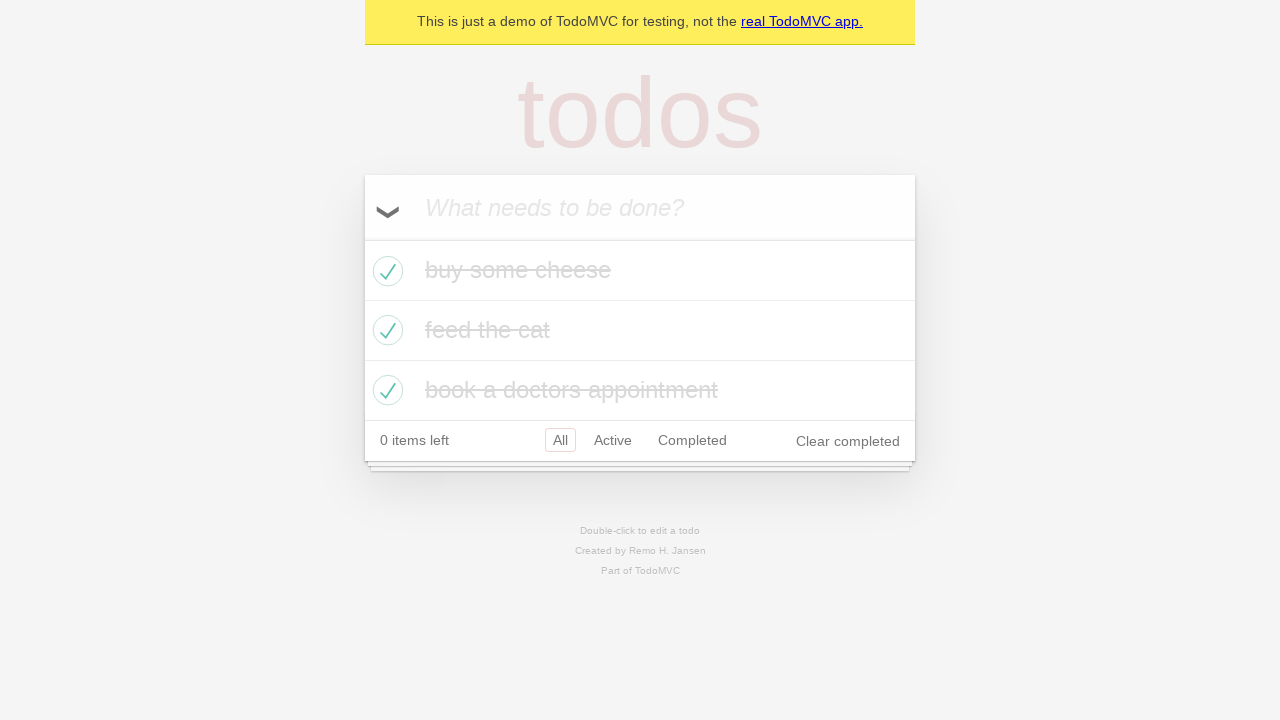